Tests form filling functionality on a practice Angular page by entering name, email, and password into form fields using various wait strategies.

Starting URL: https://rahulshettyacademy.com/angularpractice/

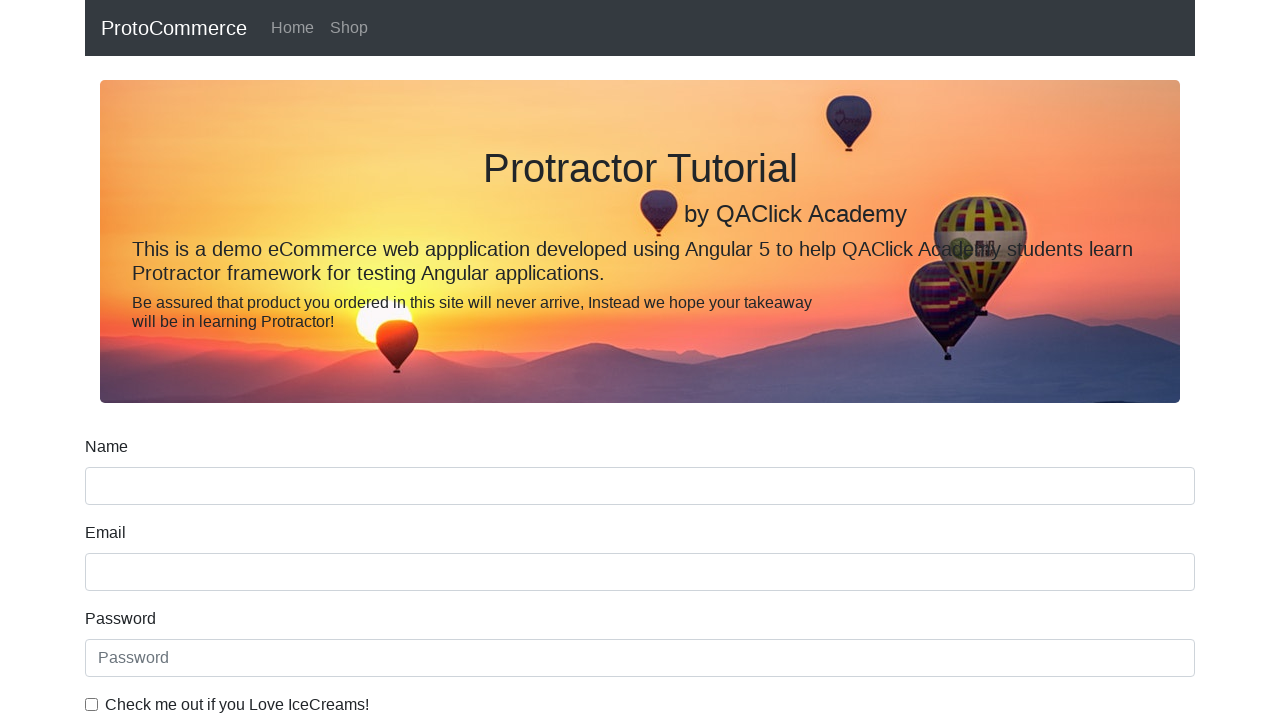

Waited for name field to be visible
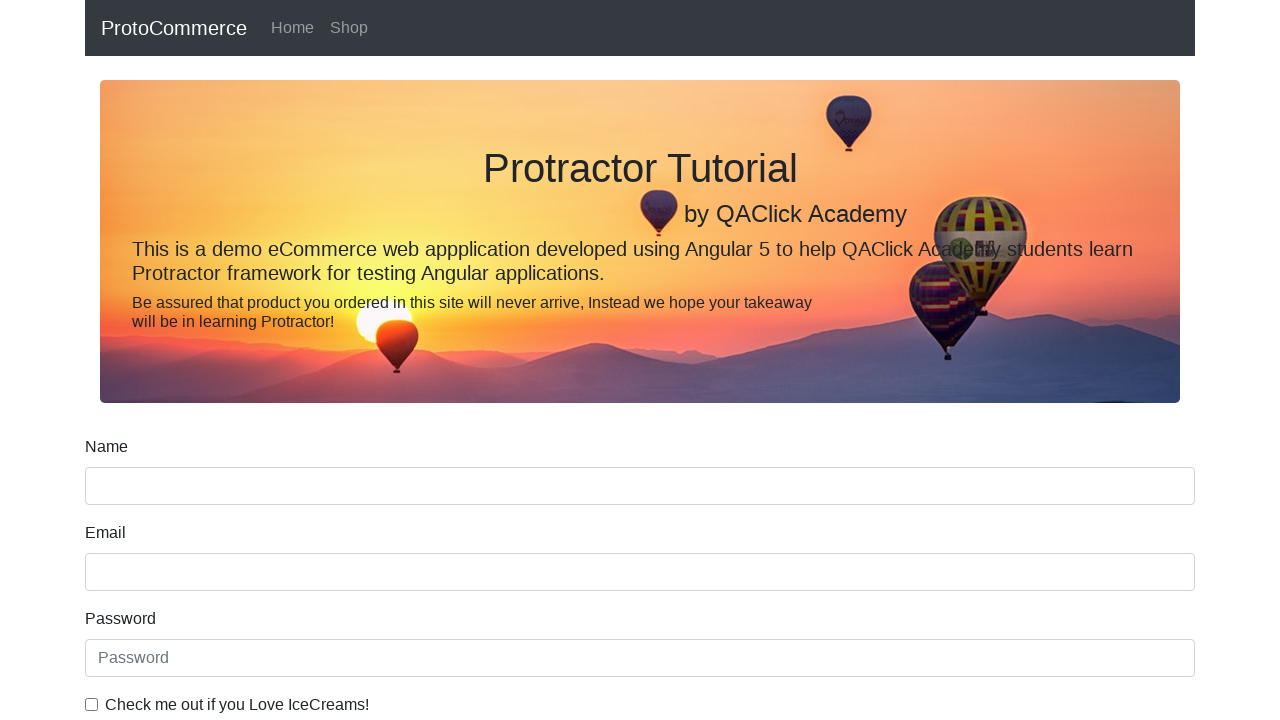

Filled name field with 'Saad' on input[name='name']
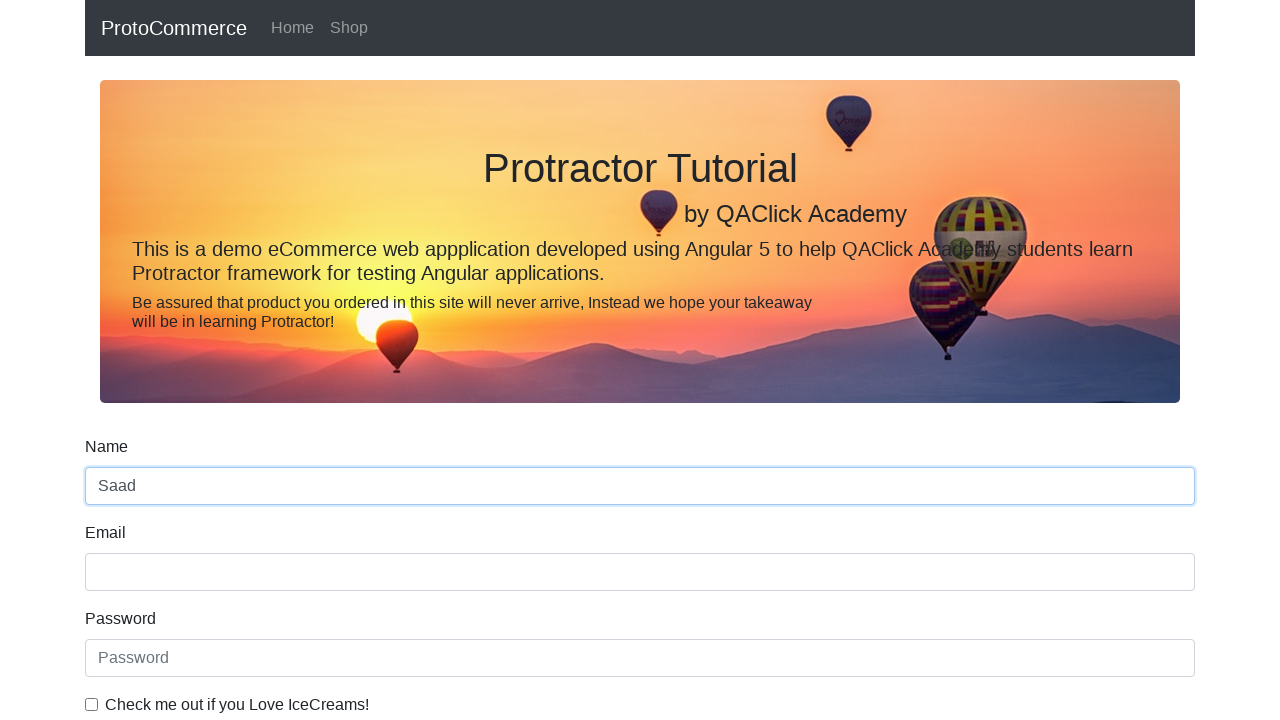

Filled email field with 'thomas@gmail.com' on input[name='email']
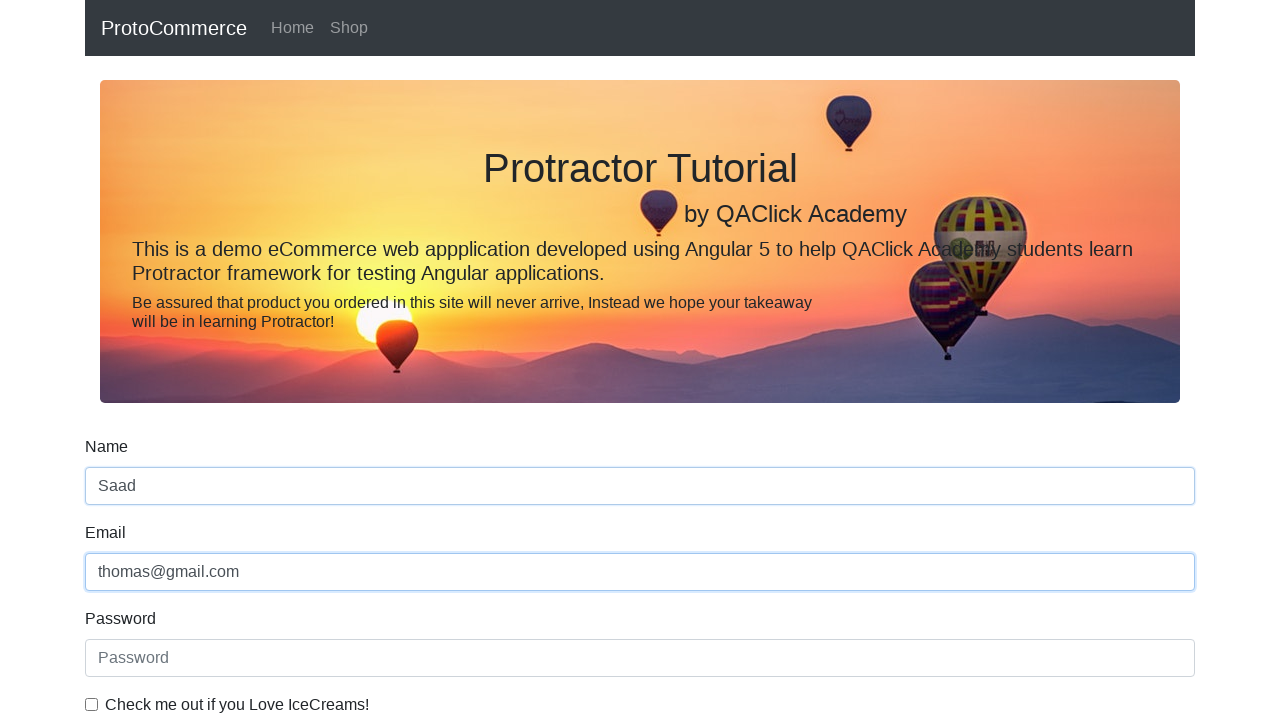

Filled password field with 'thomas123' on #exampleInputPassword1
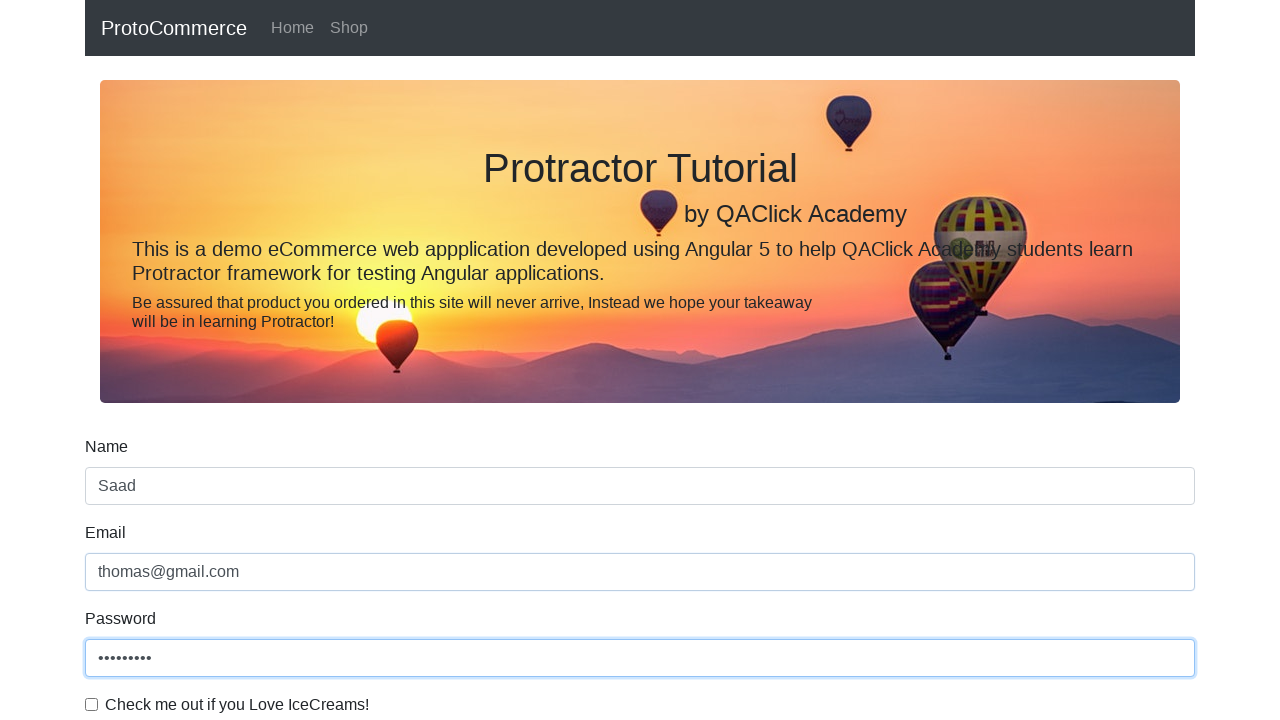

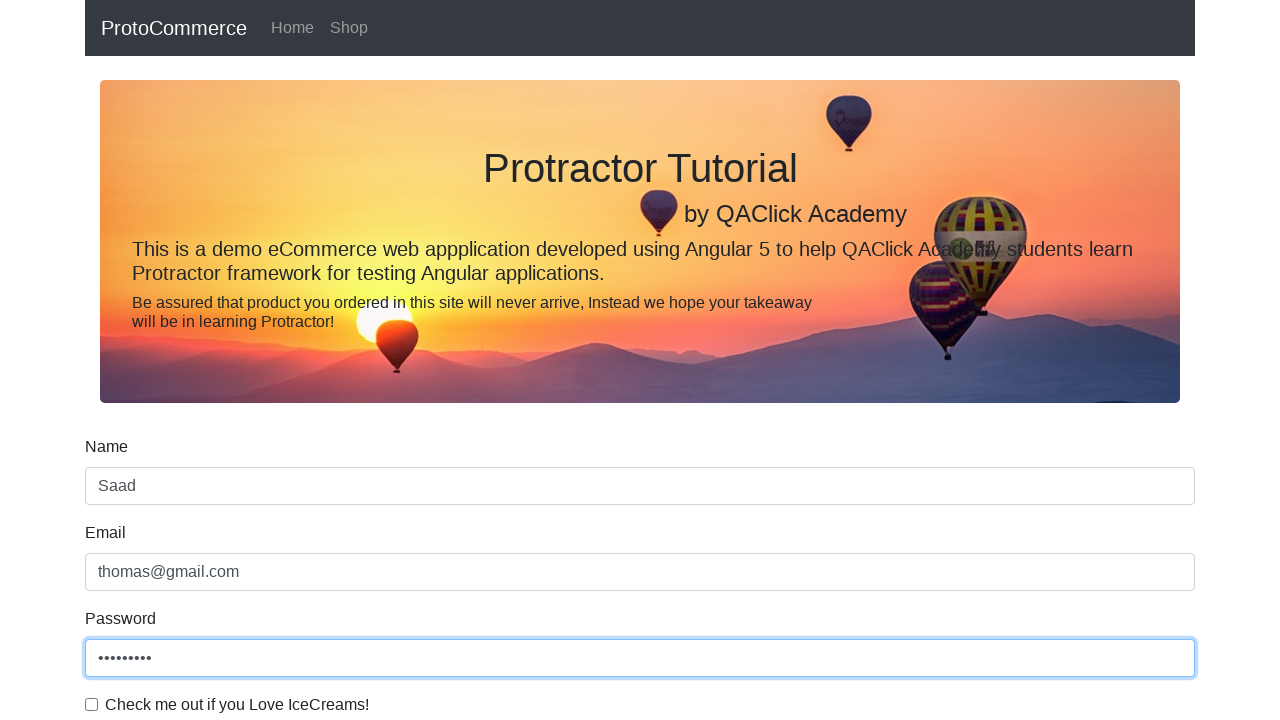